Navigates to W3Schools HTML tables page and iterates through all cells in the customers table to verify table data is accessible

Starting URL: https://www.w3schools.com/html/html_tables.asp

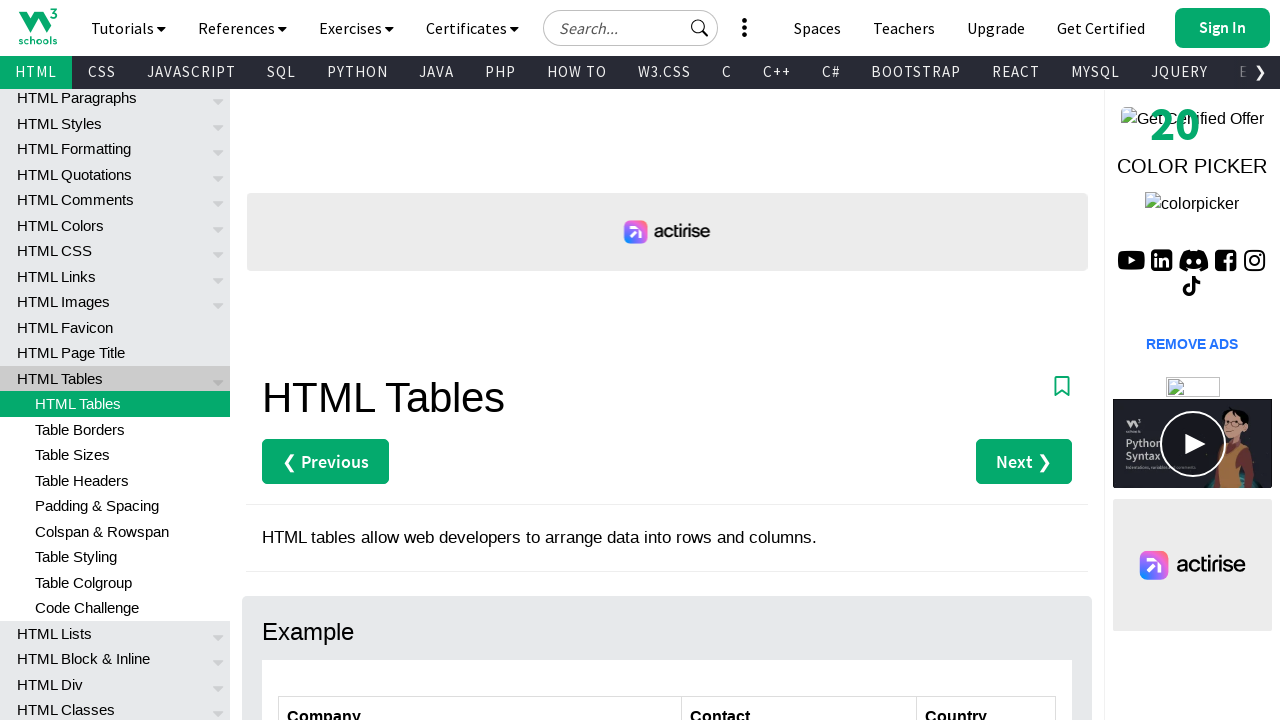

Navigated to W3Schools HTML tables page
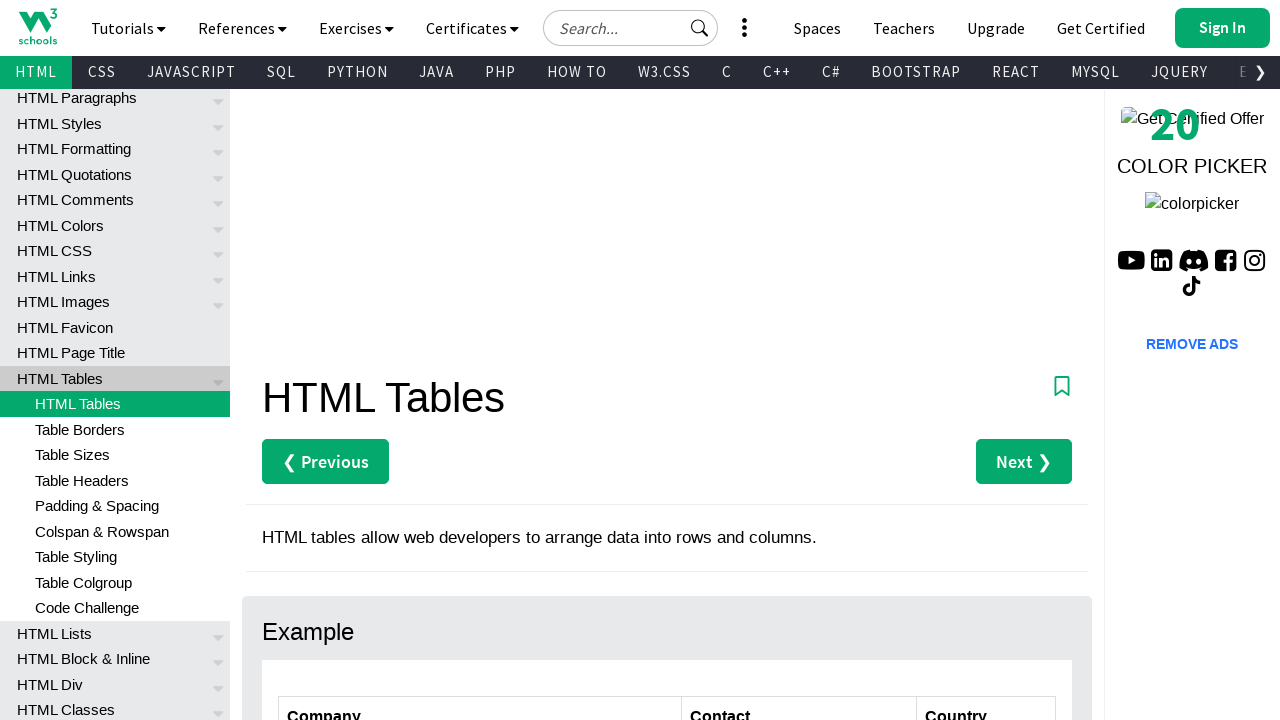

Customers table loaded successfully
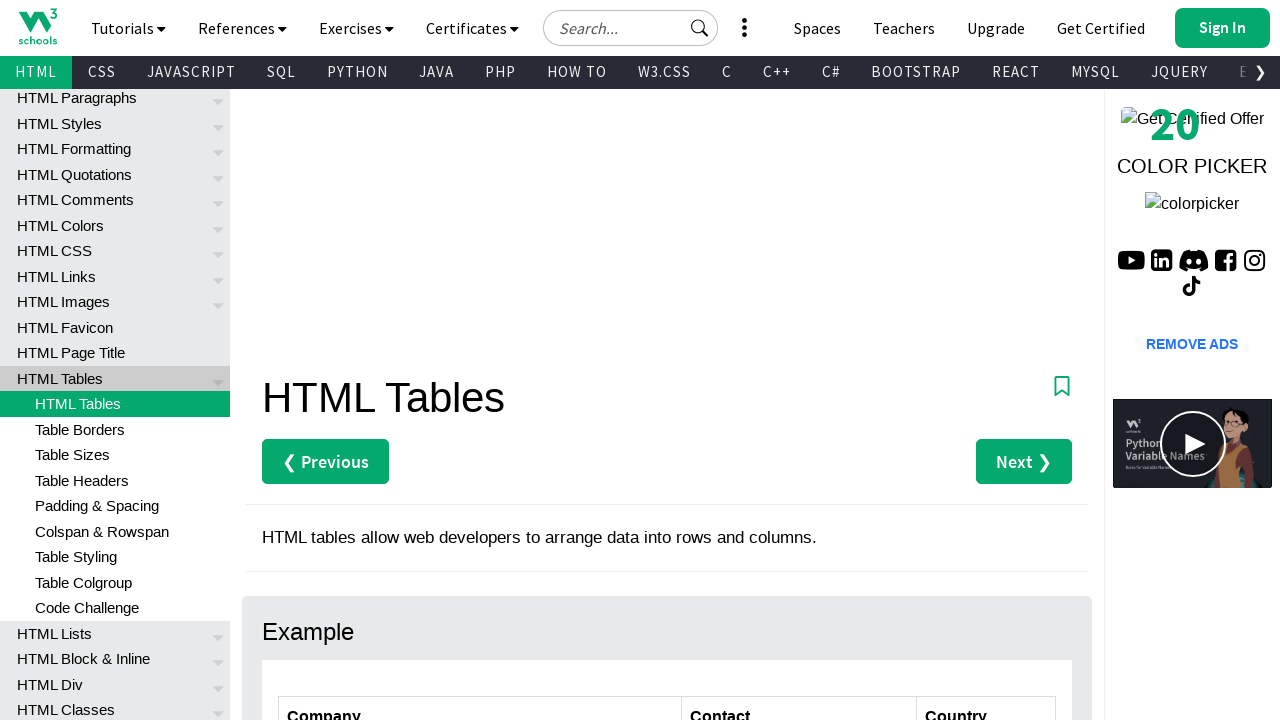

Located the customers table element
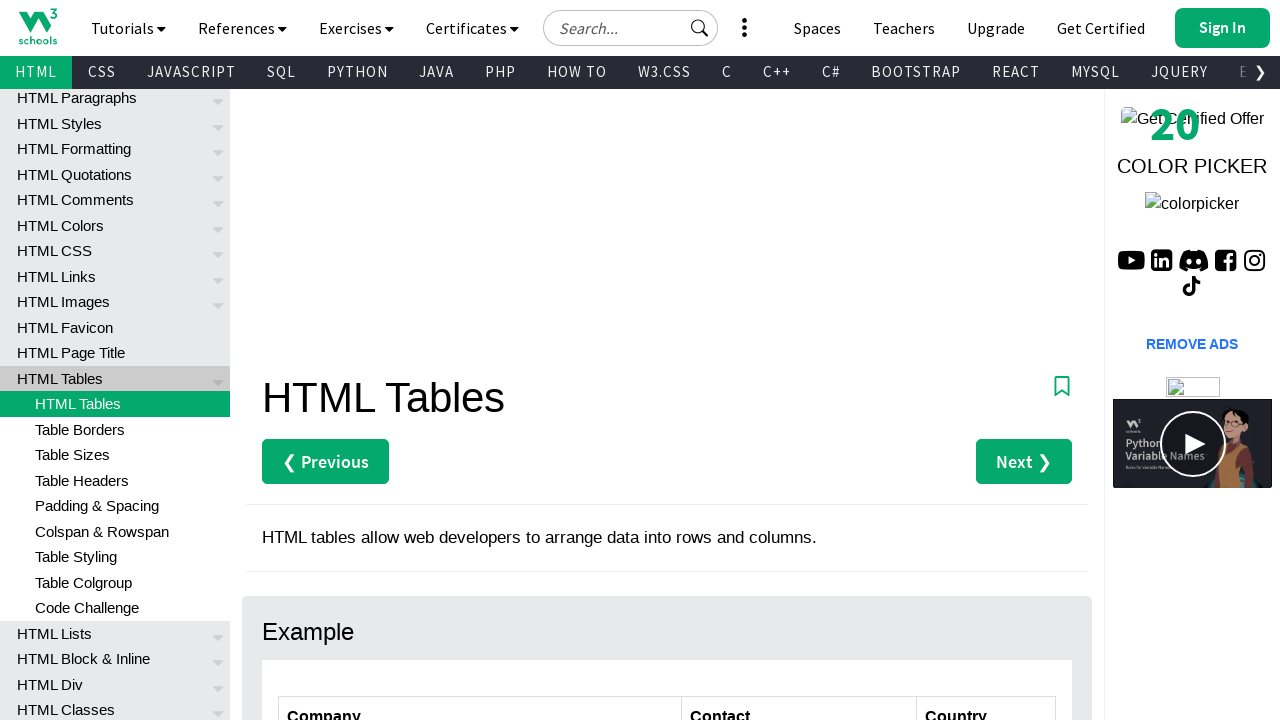

Retrieved all 7 rows from the customers table
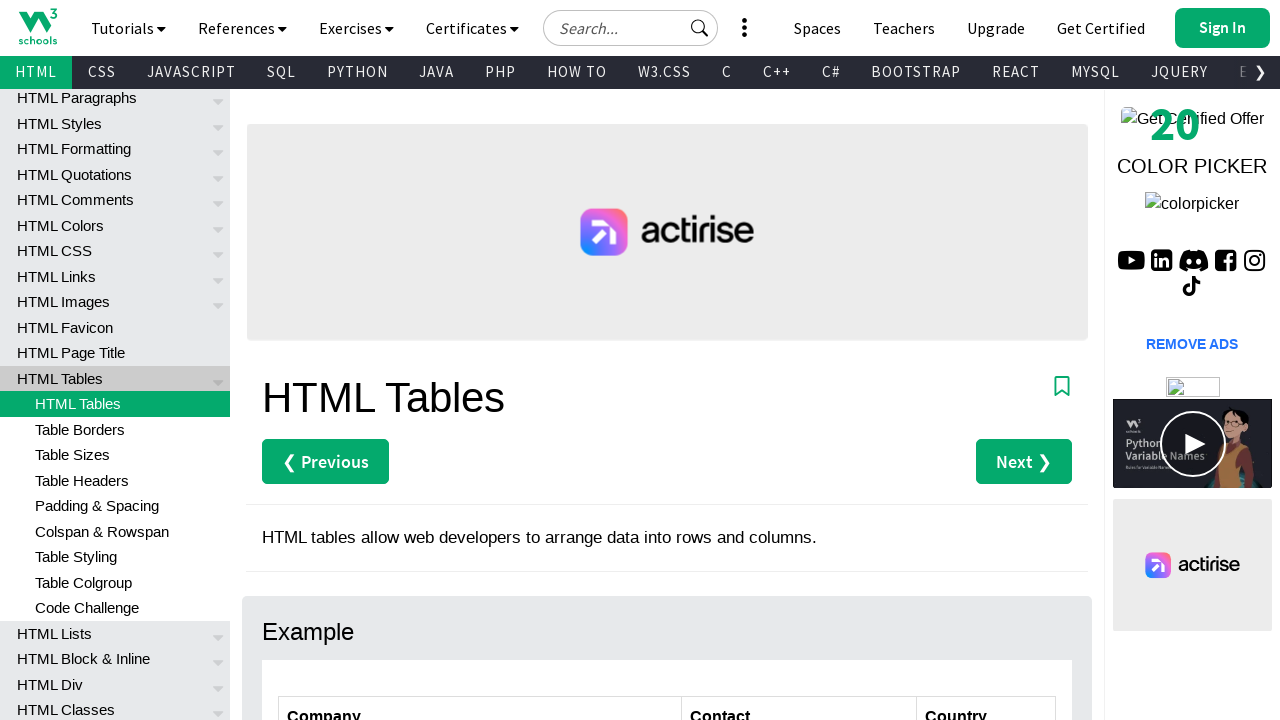

Retrieved 0 cells from row 1
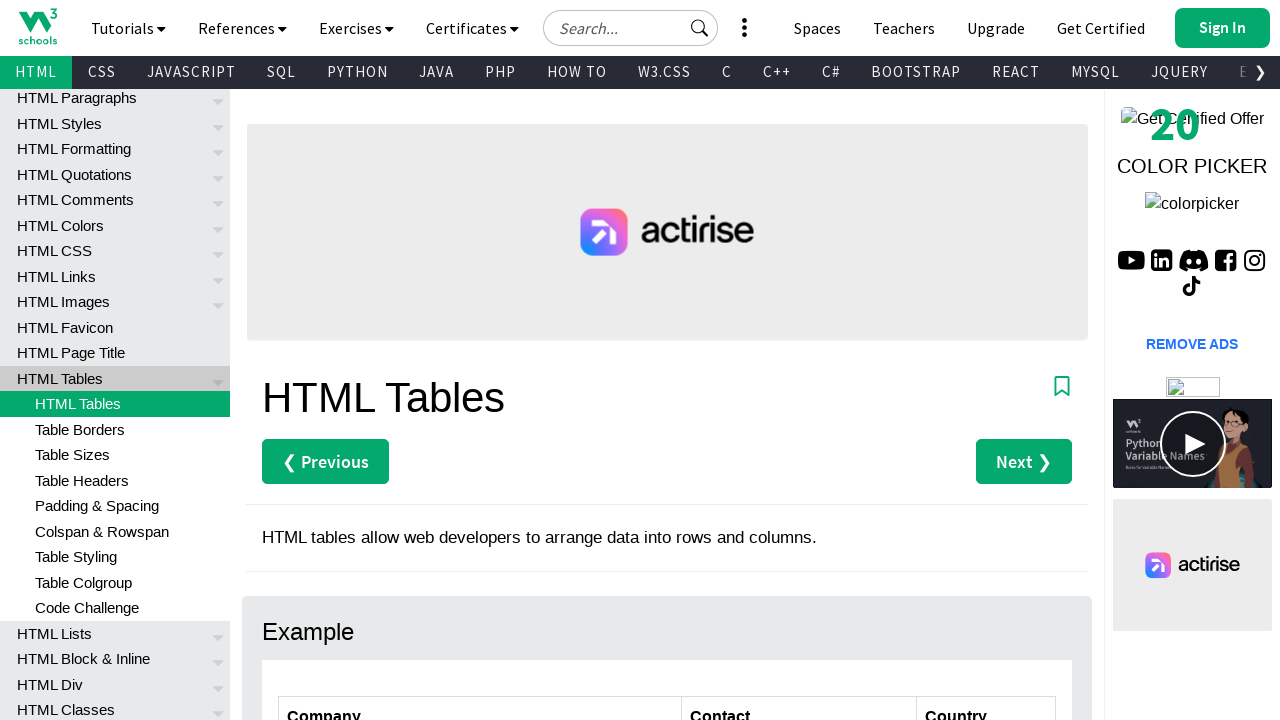

Retrieved 3 cells from row 2
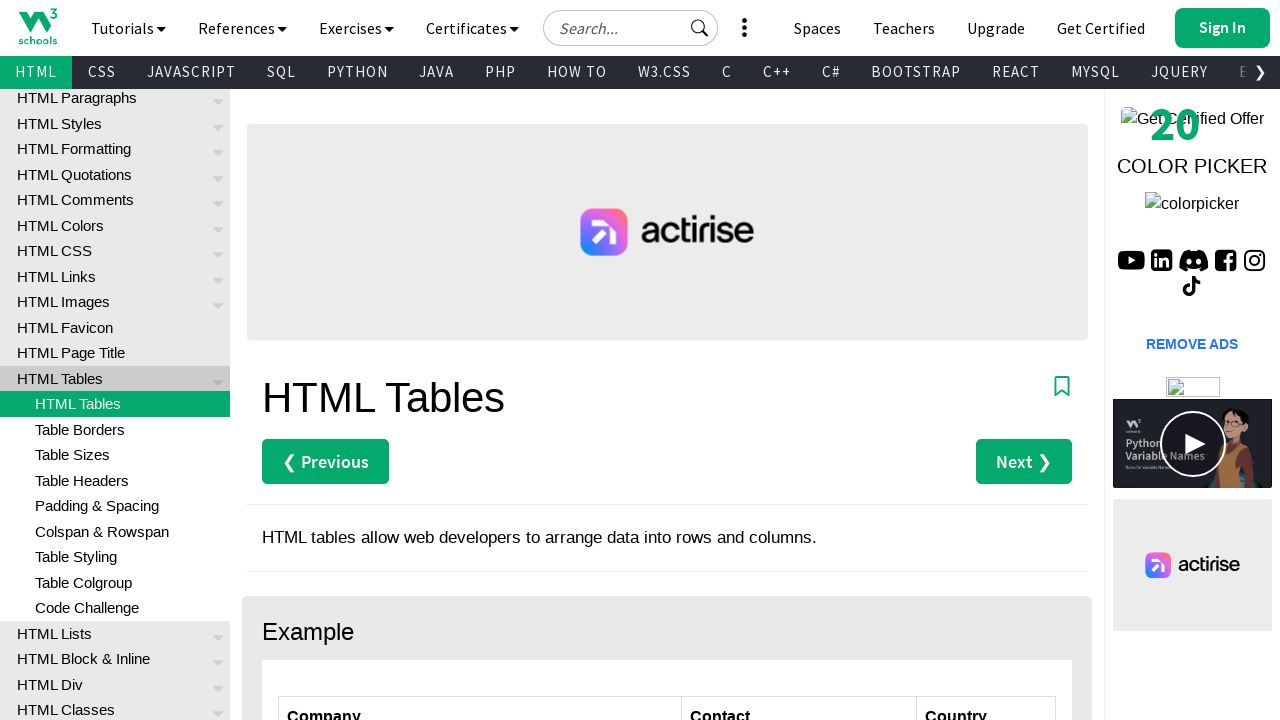

Accessed cell content in row 2, column 1: 'Alfreds Futterkiste'
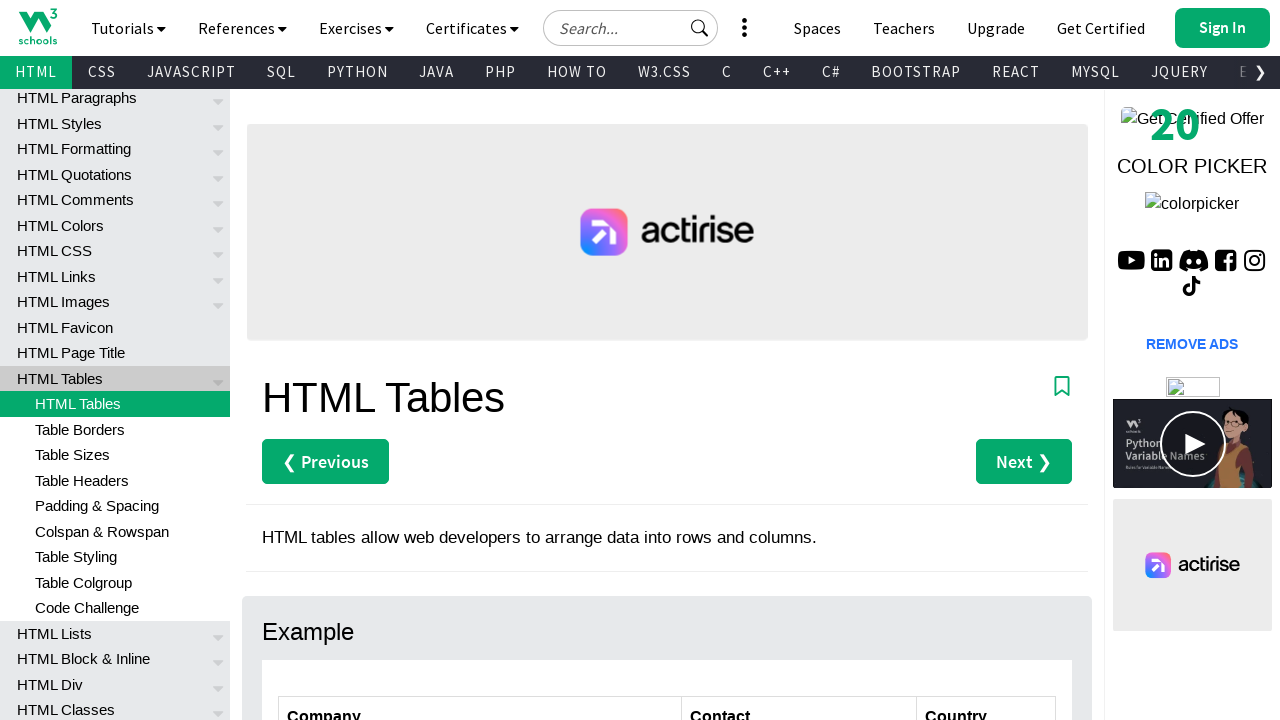

Accessed cell content in row 2, column 2: 'Maria Anders'
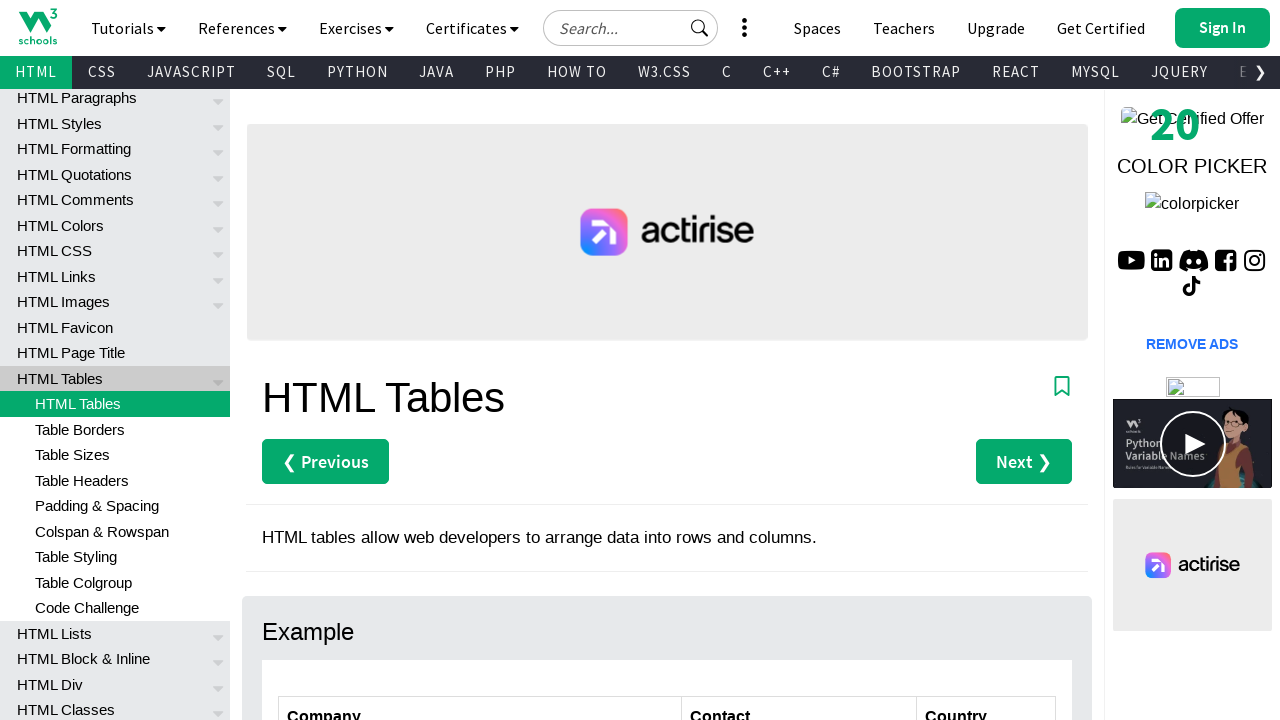

Accessed cell content in row 2, column 3: 'Germany'
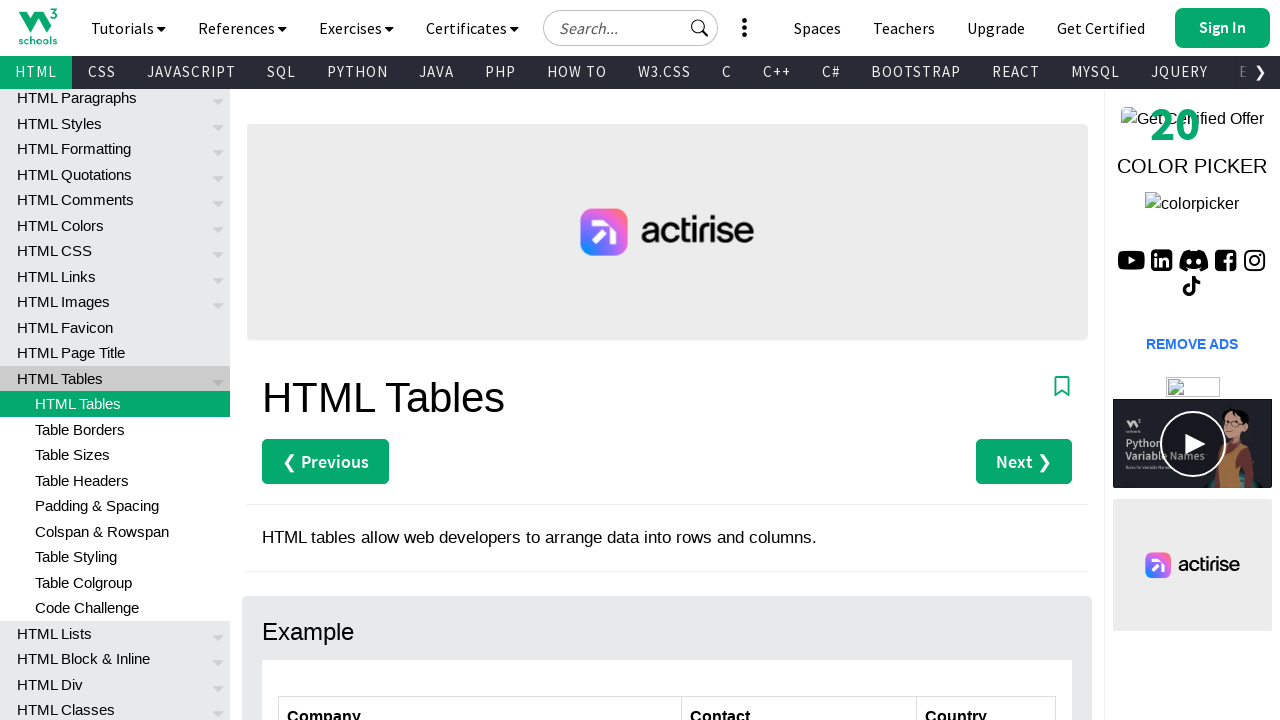

Retrieved 3 cells from row 3
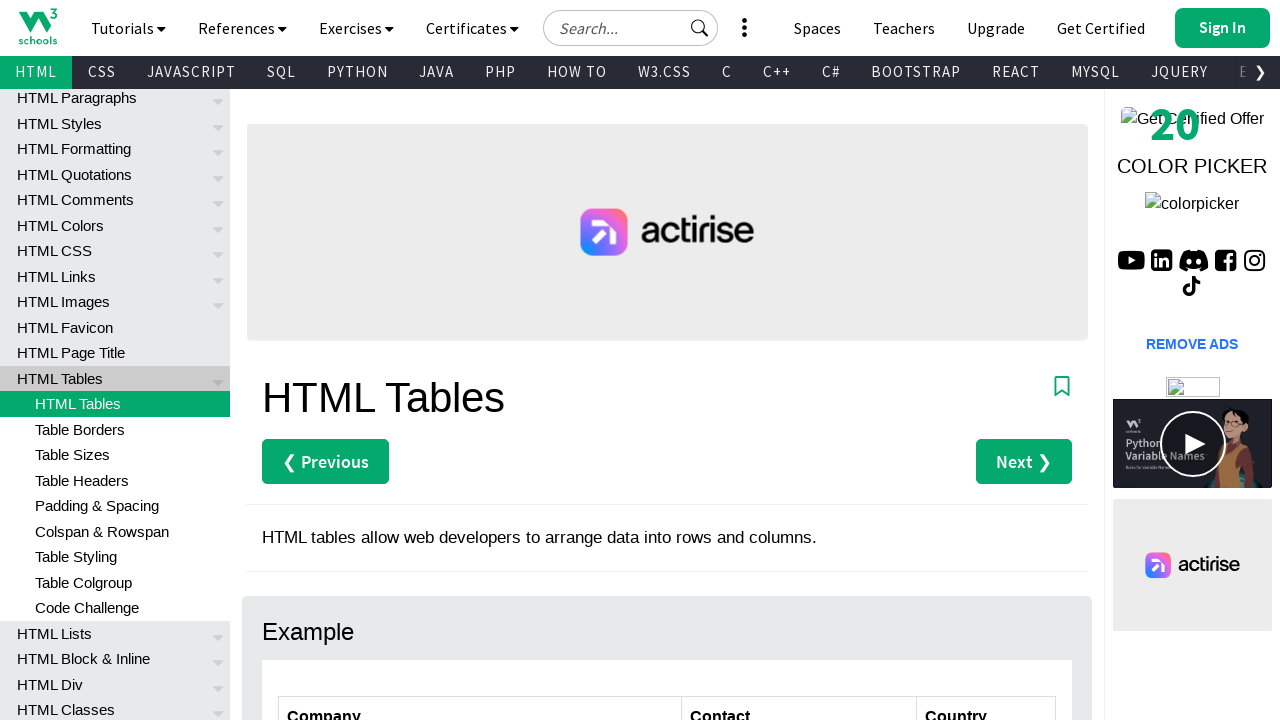

Accessed cell content in row 3, column 1: 'Centro comercial Moctezuma'
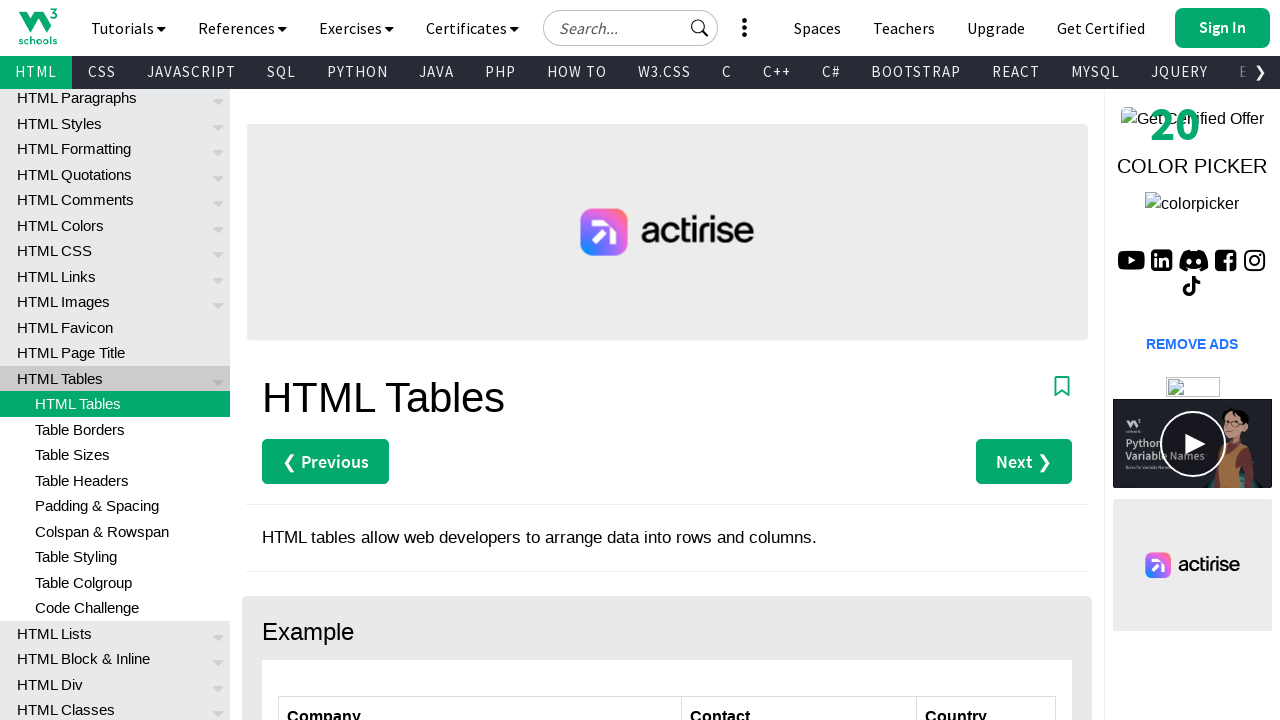

Accessed cell content in row 3, column 2: 'Francisco Chang'
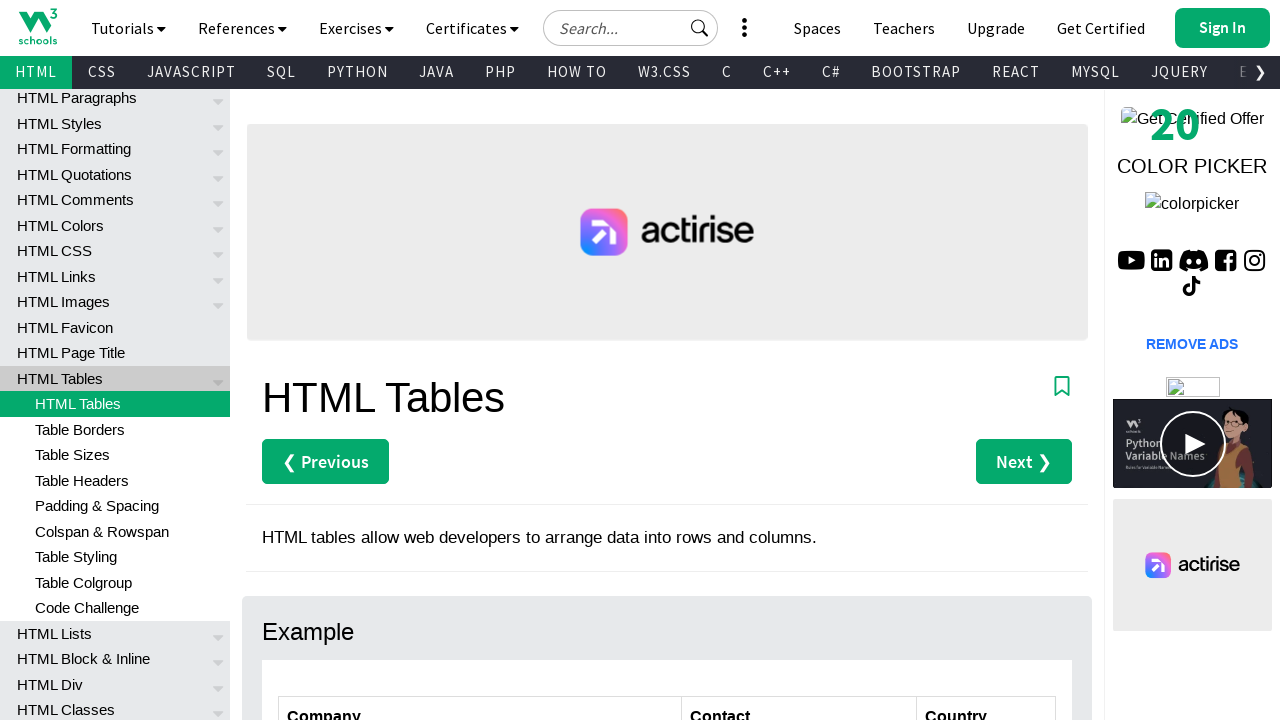

Accessed cell content in row 3, column 3: 'Mexico'
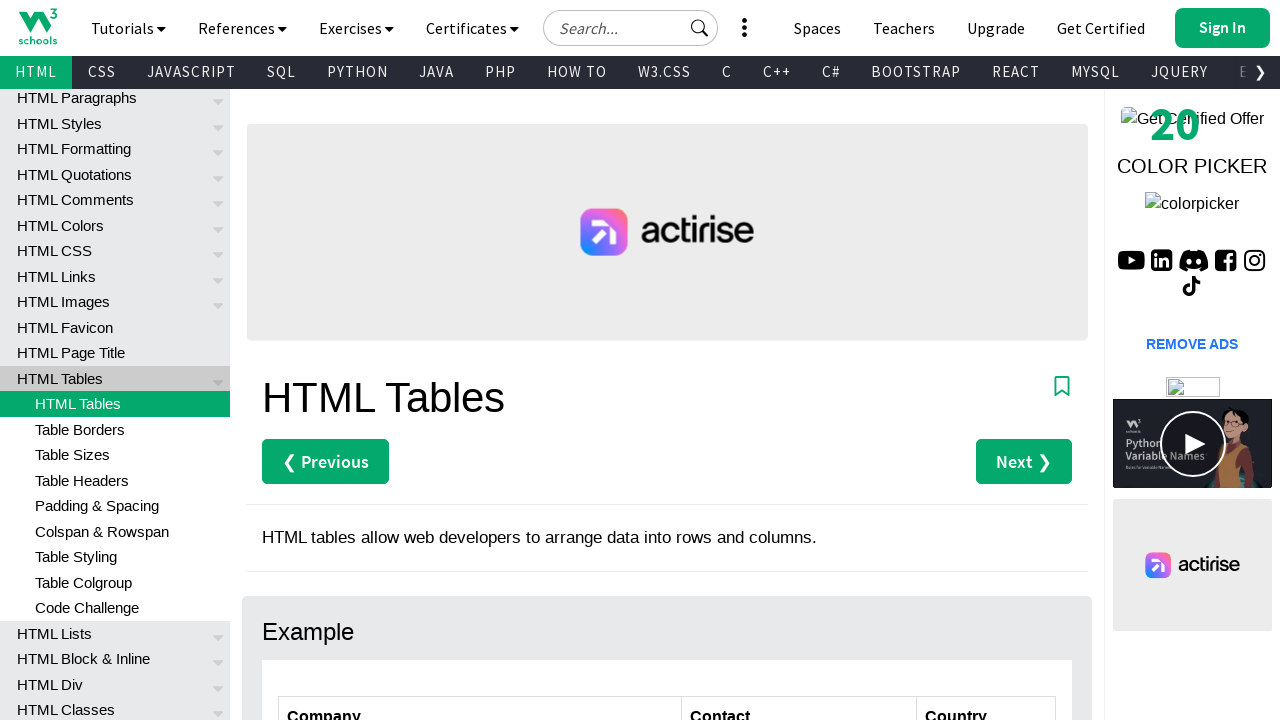

Retrieved 3 cells from row 4
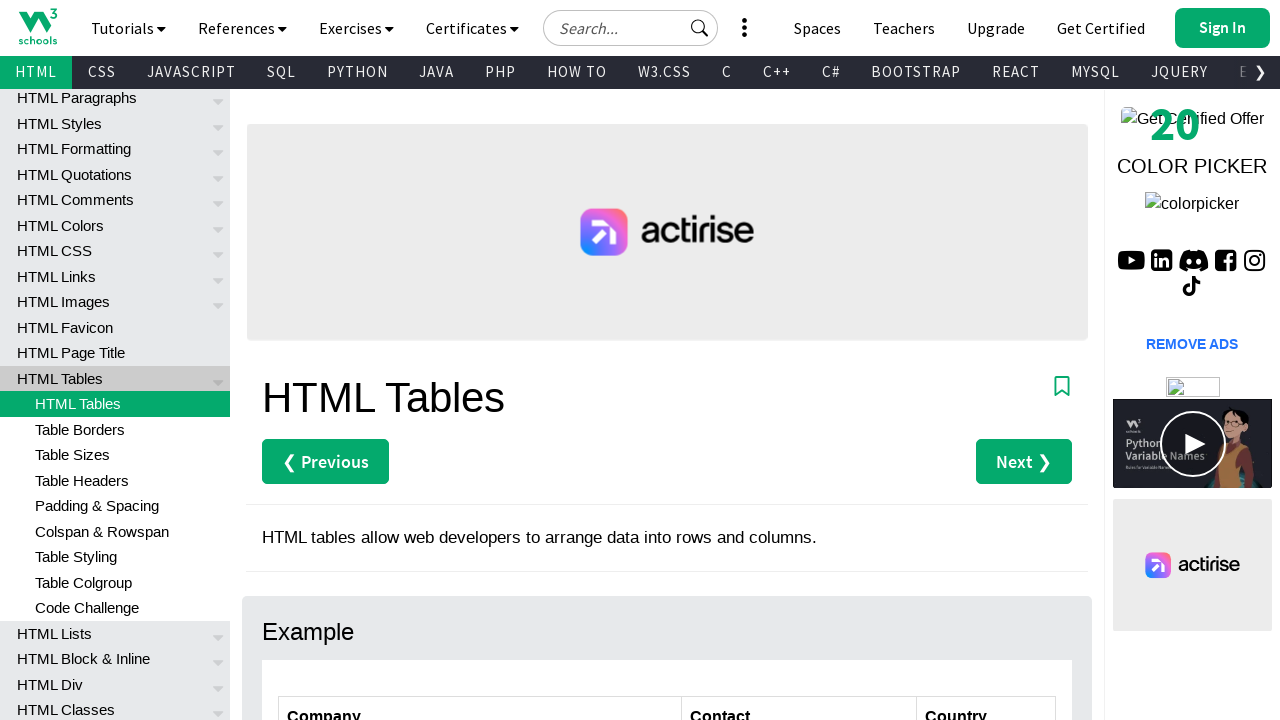

Accessed cell content in row 4, column 1: 'Ernst Handel'
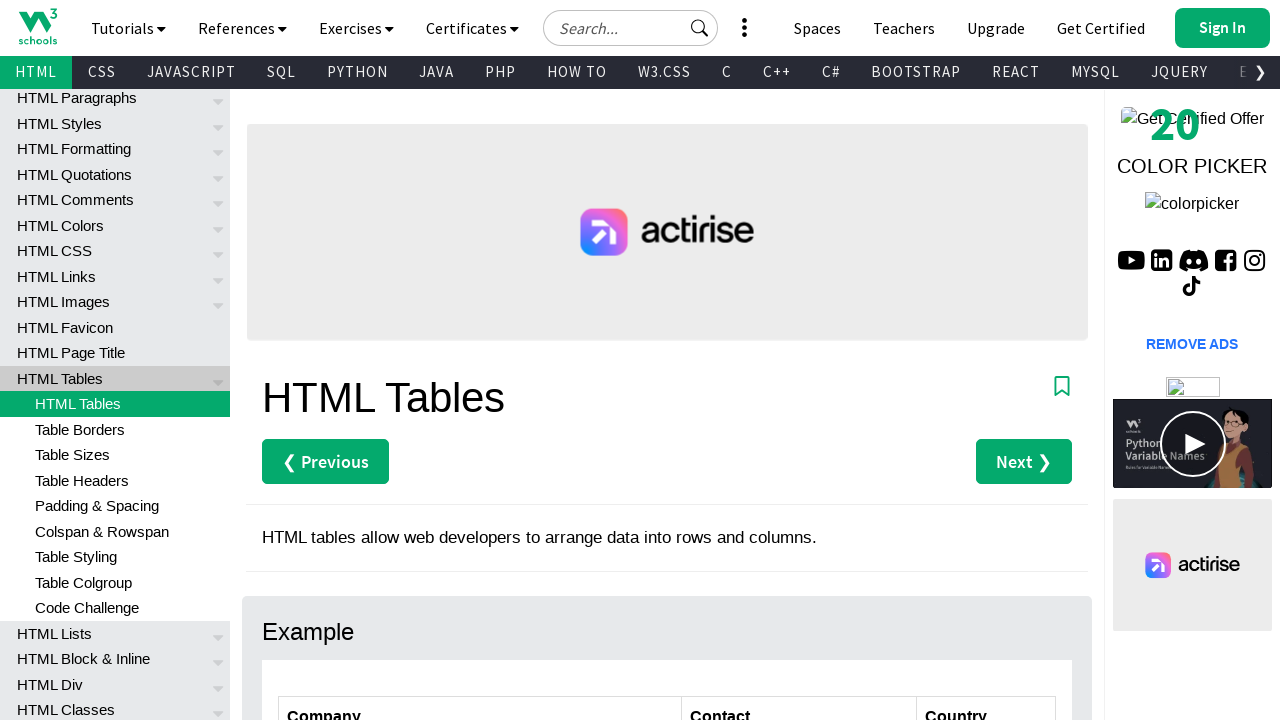

Accessed cell content in row 4, column 2: 'Roland Mendel'
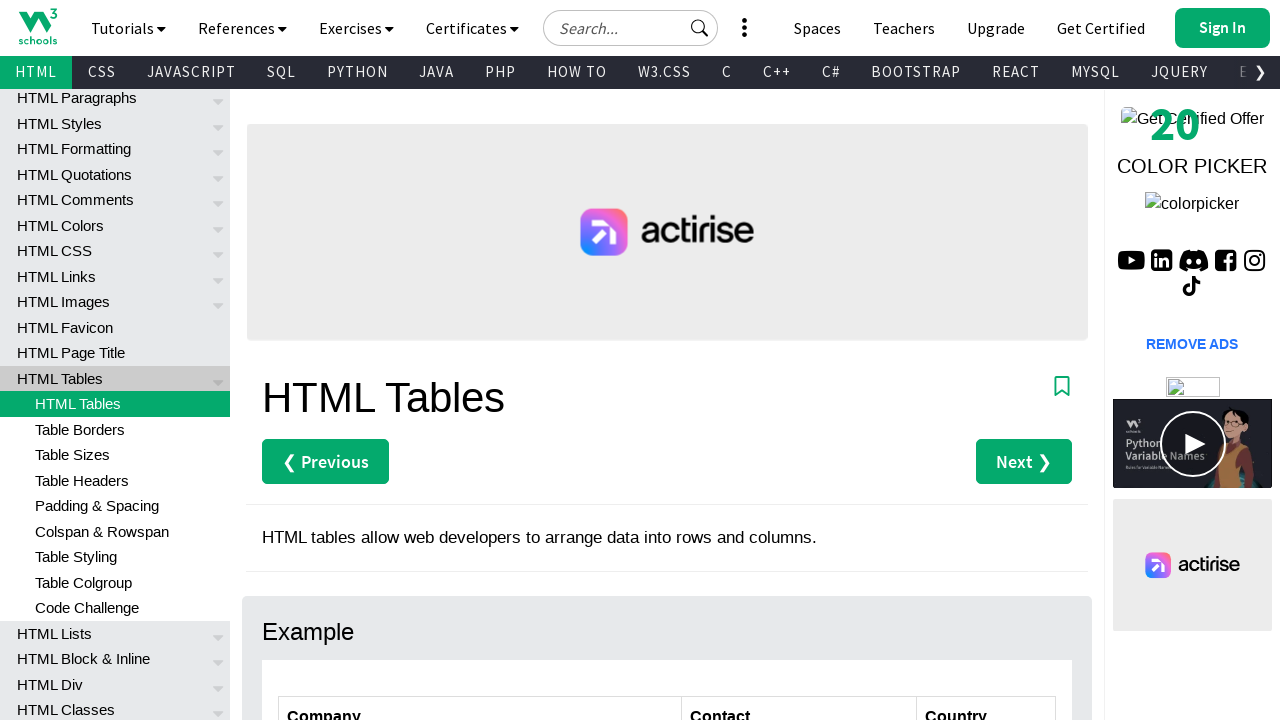

Accessed cell content in row 4, column 3: 'Austria'
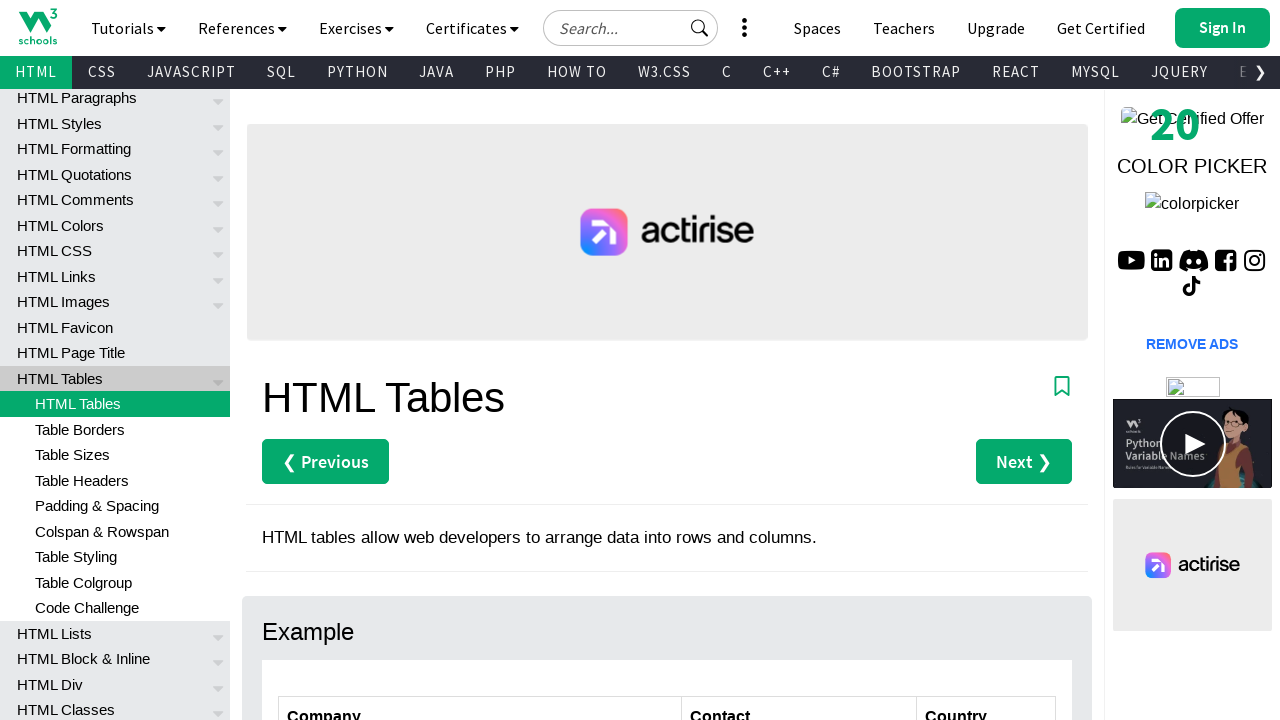

Retrieved 3 cells from row 5
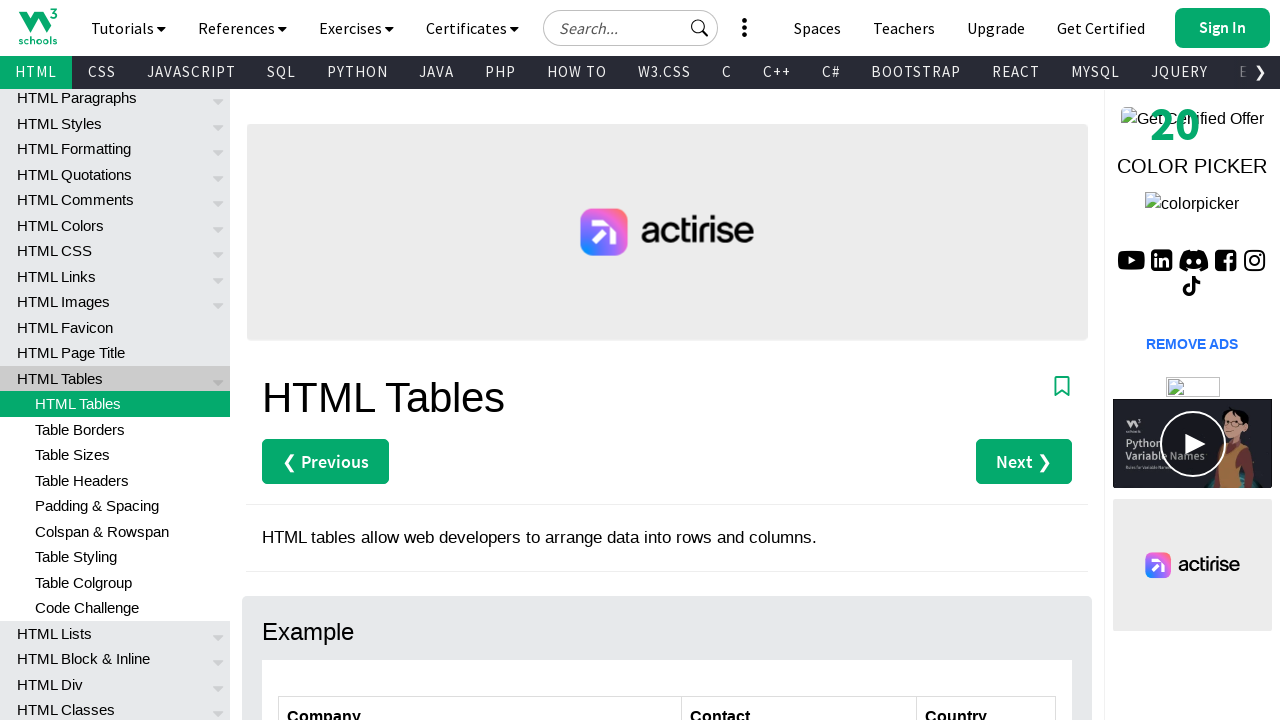

Accessed cell content in row 5, column 1: 'Island Trading'
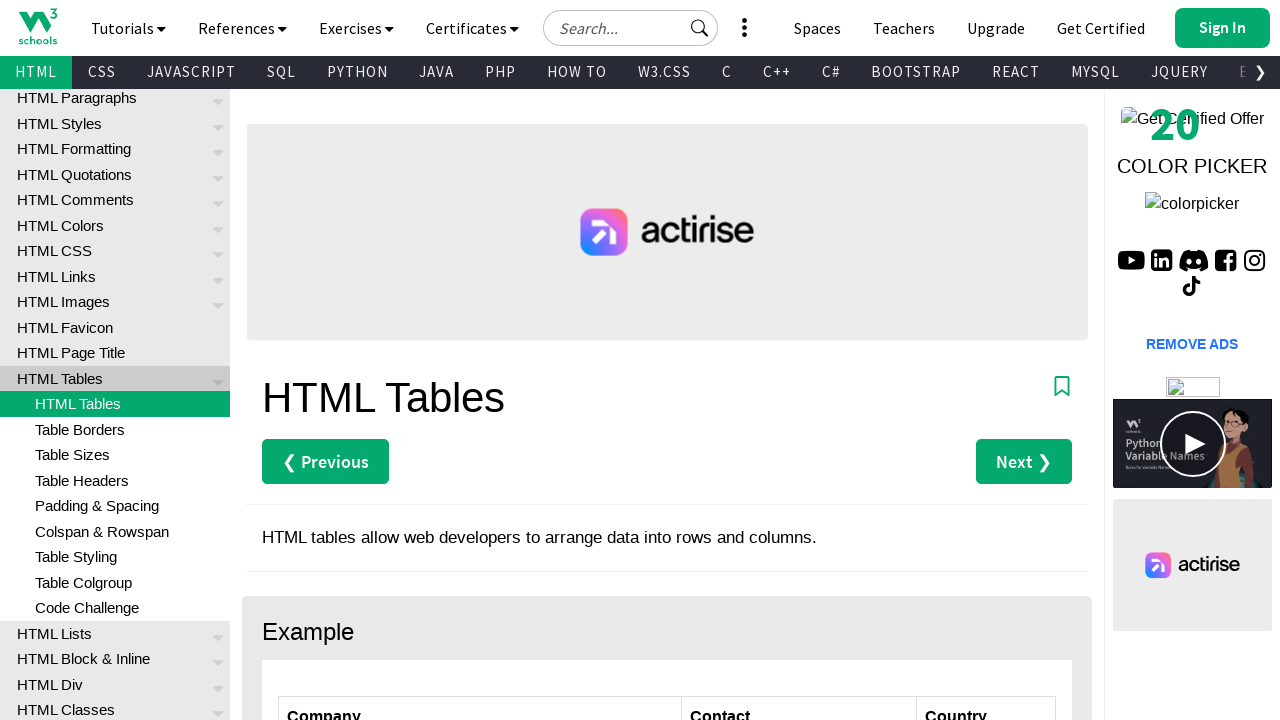

Accessed cell content in row 5, column 2: 'Helen Bennett'
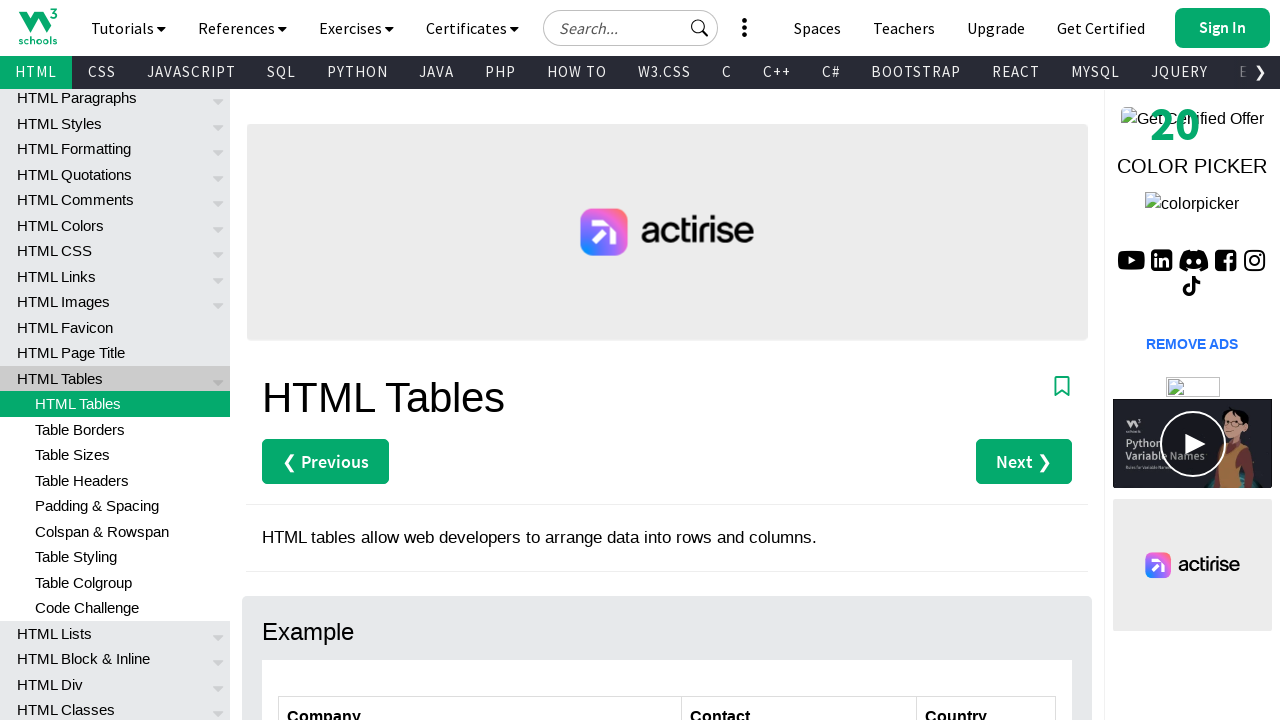

Accessed cell content in row 5, column 3: 'UK'
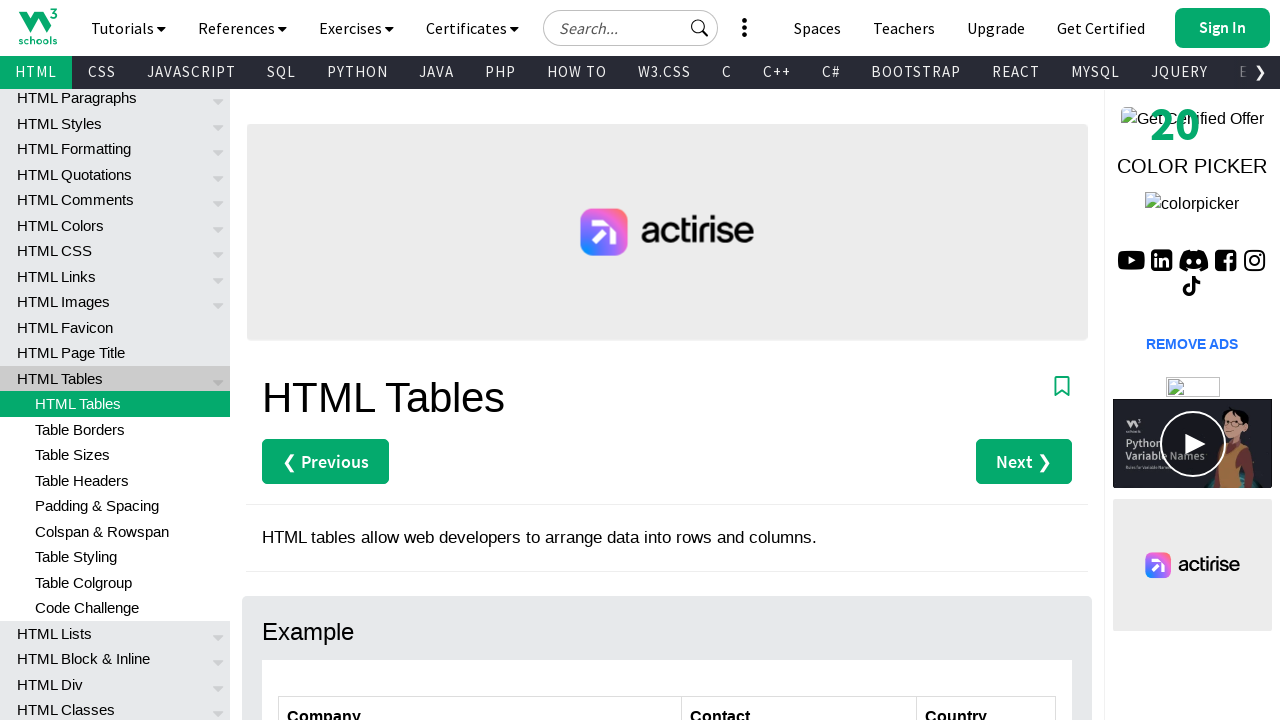

Retrieved 3 cells from row 6
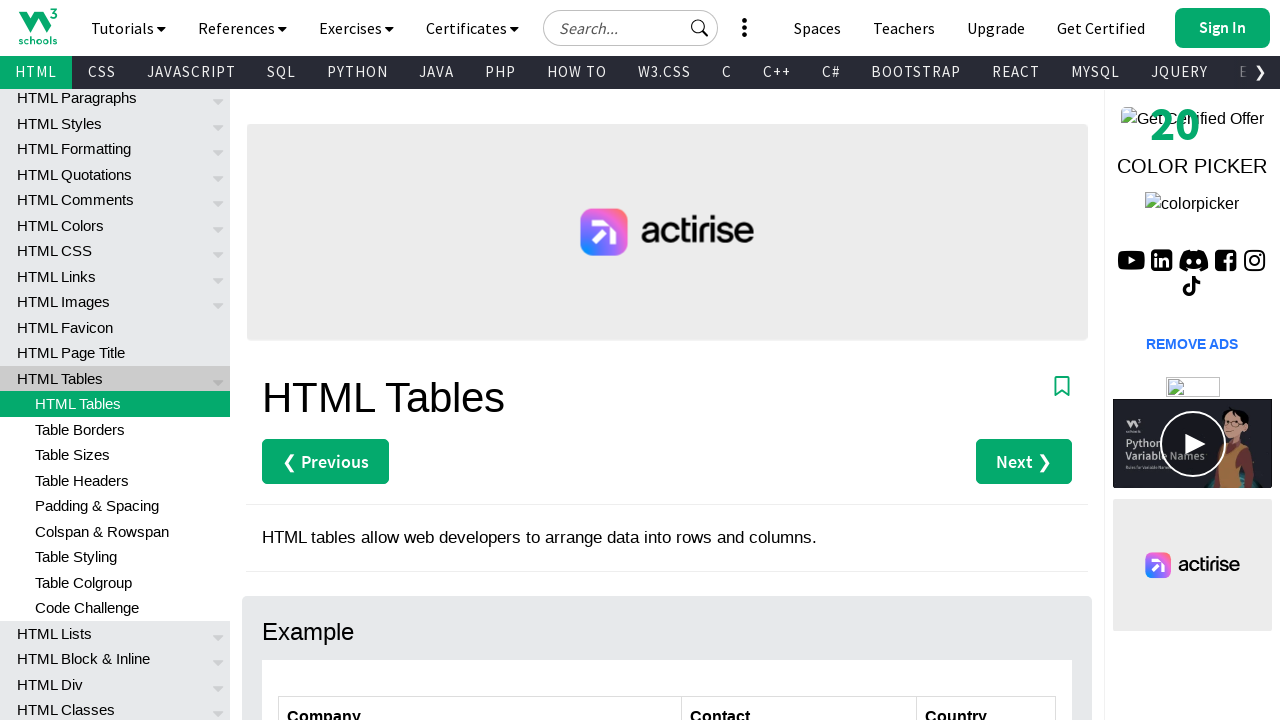

Accessed cell content in row 6, column 1: 'Laughing Bacchus Winecellars'
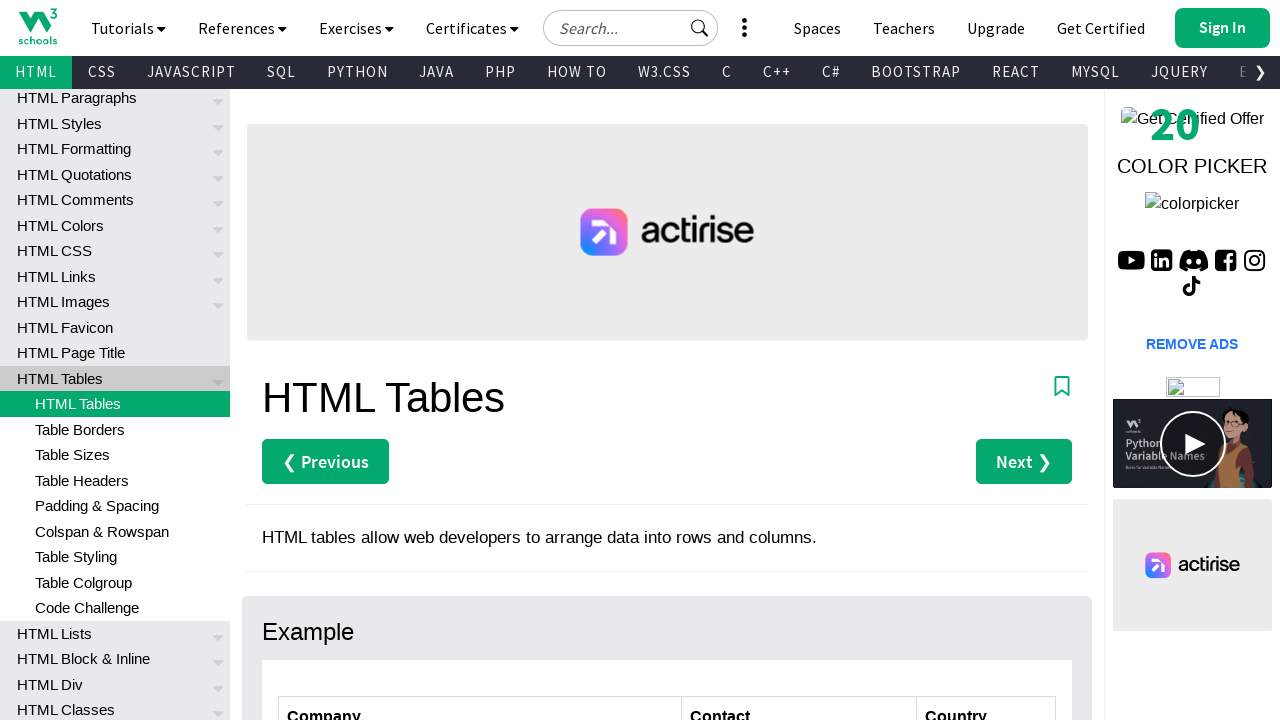

Accessed cell content in row 6, column 2: 'Yoshi Tannamuri'
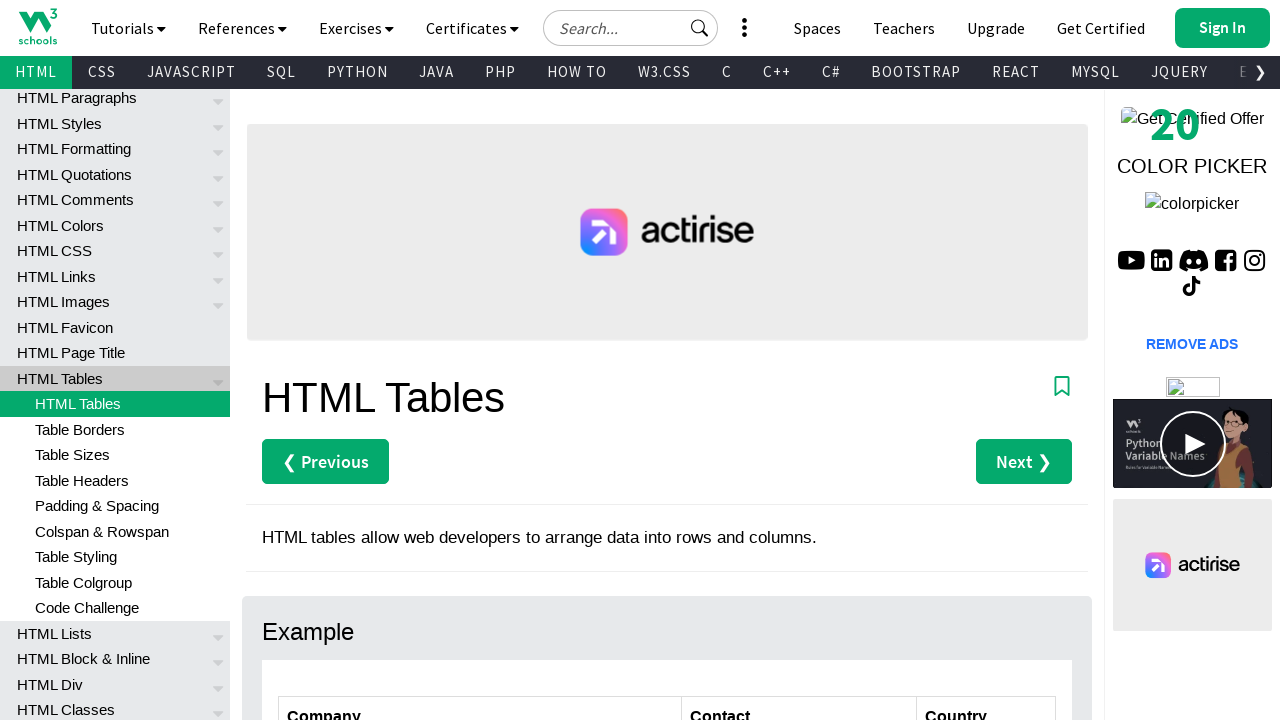

Accessed cell content in row 6, column 3: 'Canada'
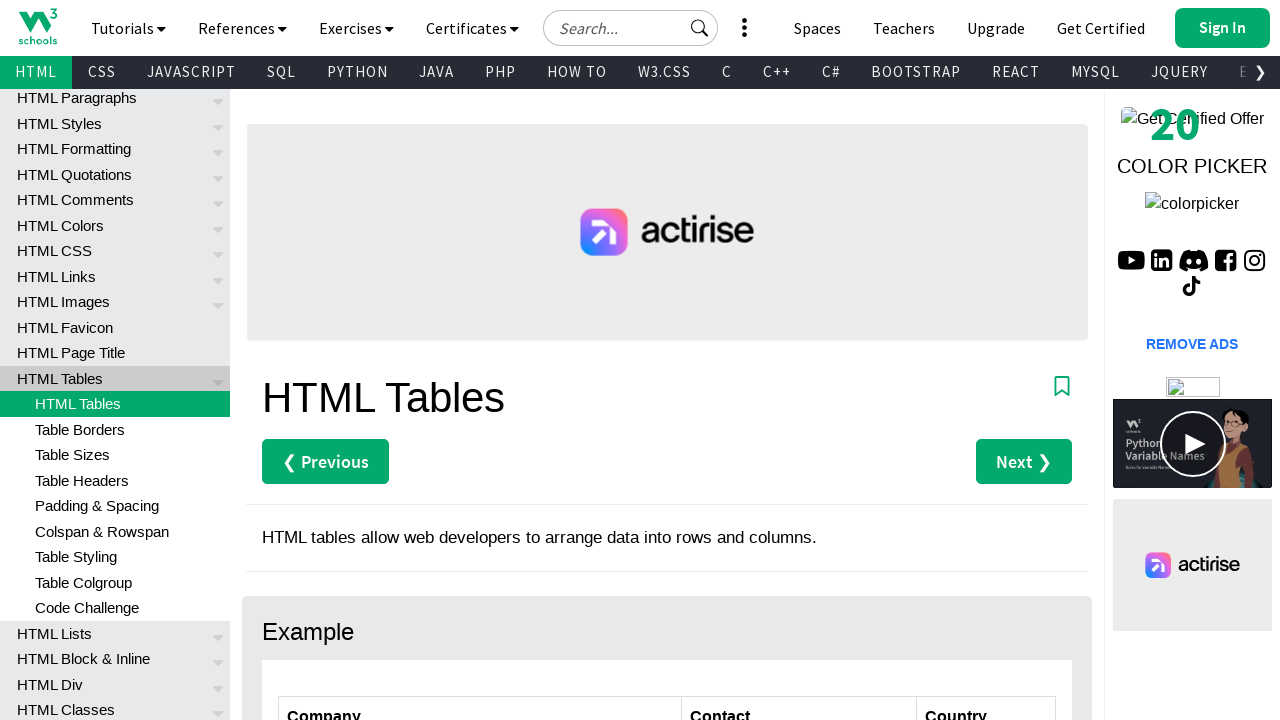

Retrieved 3 cells from row 7
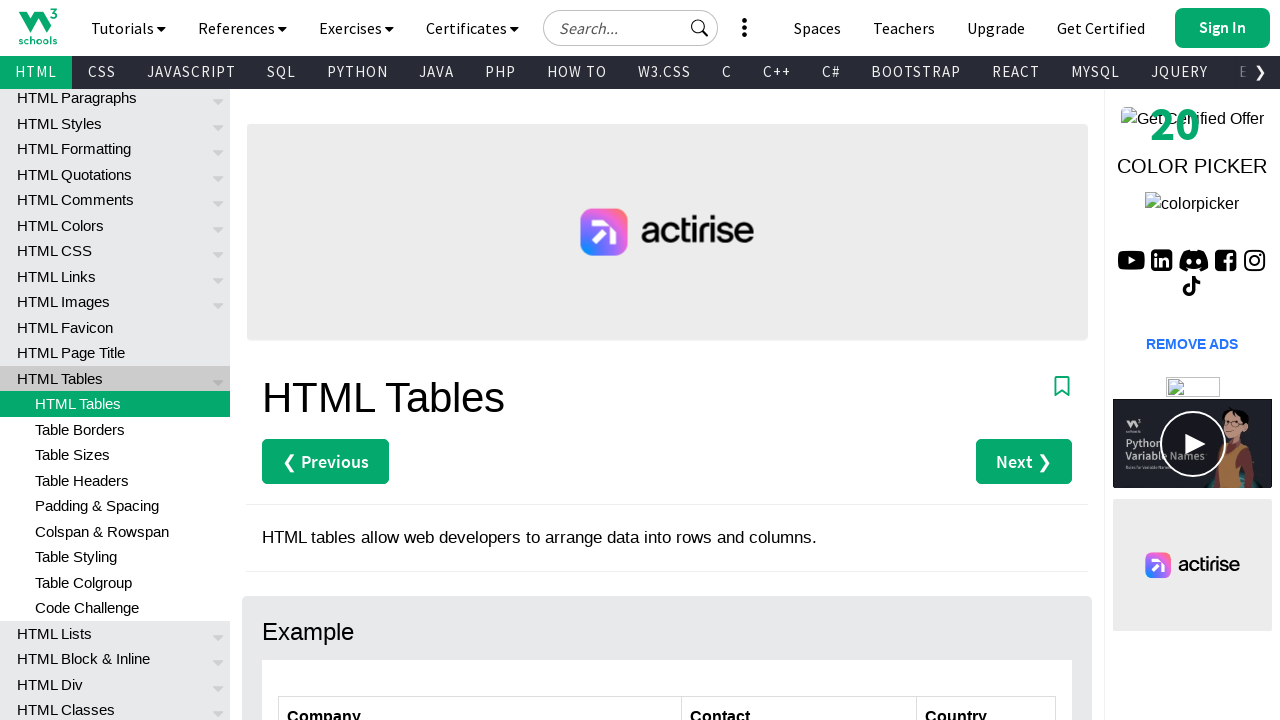

Accessed cell content in row 7, column 1: 'Magazzini Alimentari Riuniti'
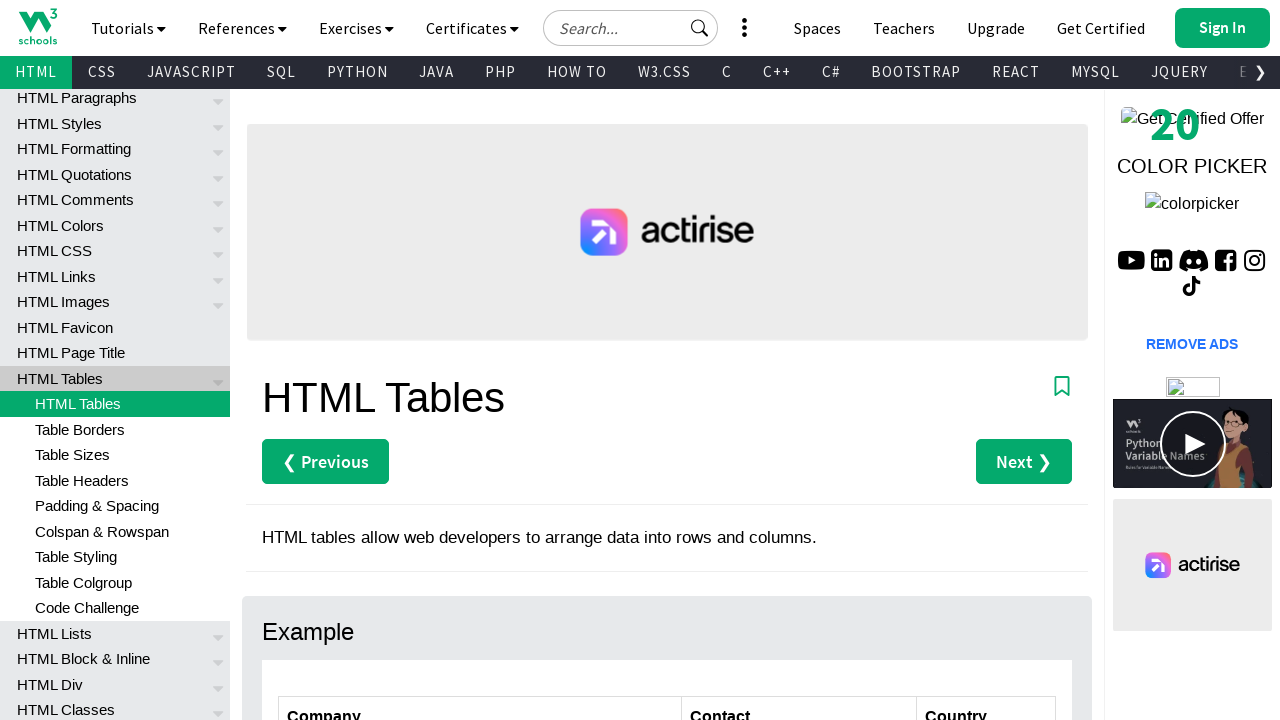

Accessed cell content in row 7, column 2: 'Giovanni Rovelli'
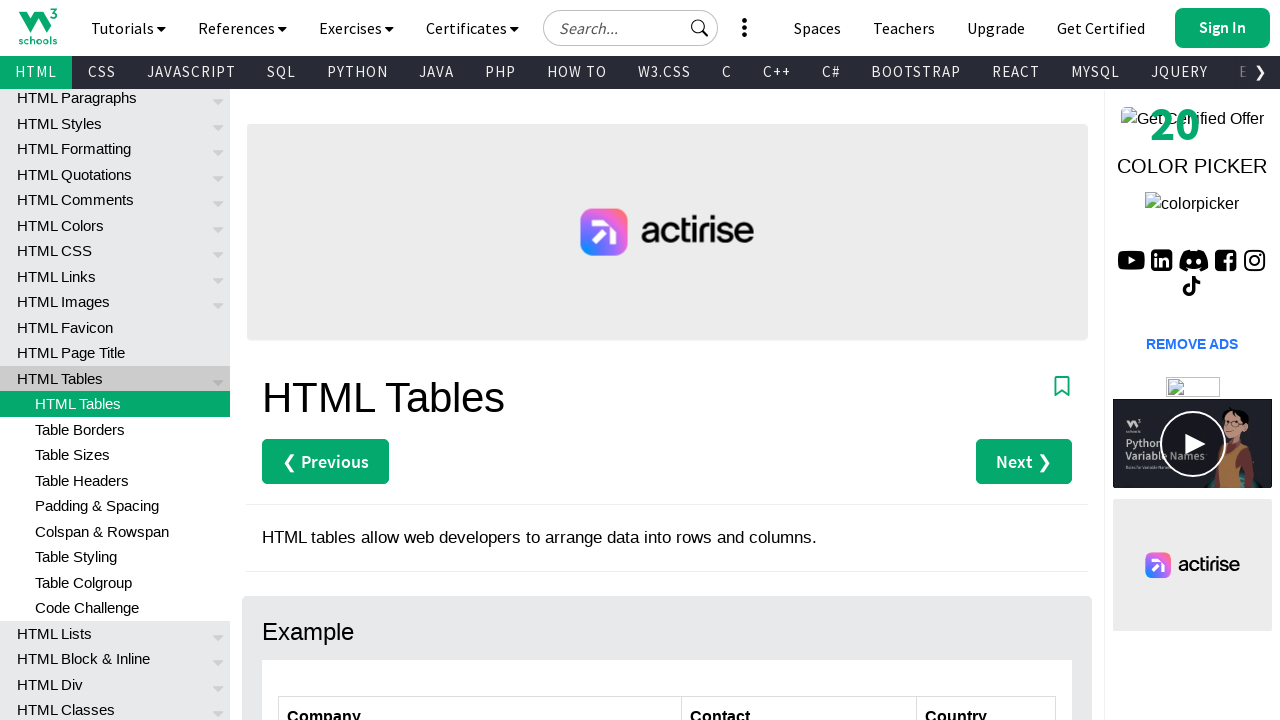

Accessed cell content in row 7, column 3: 'Italy'
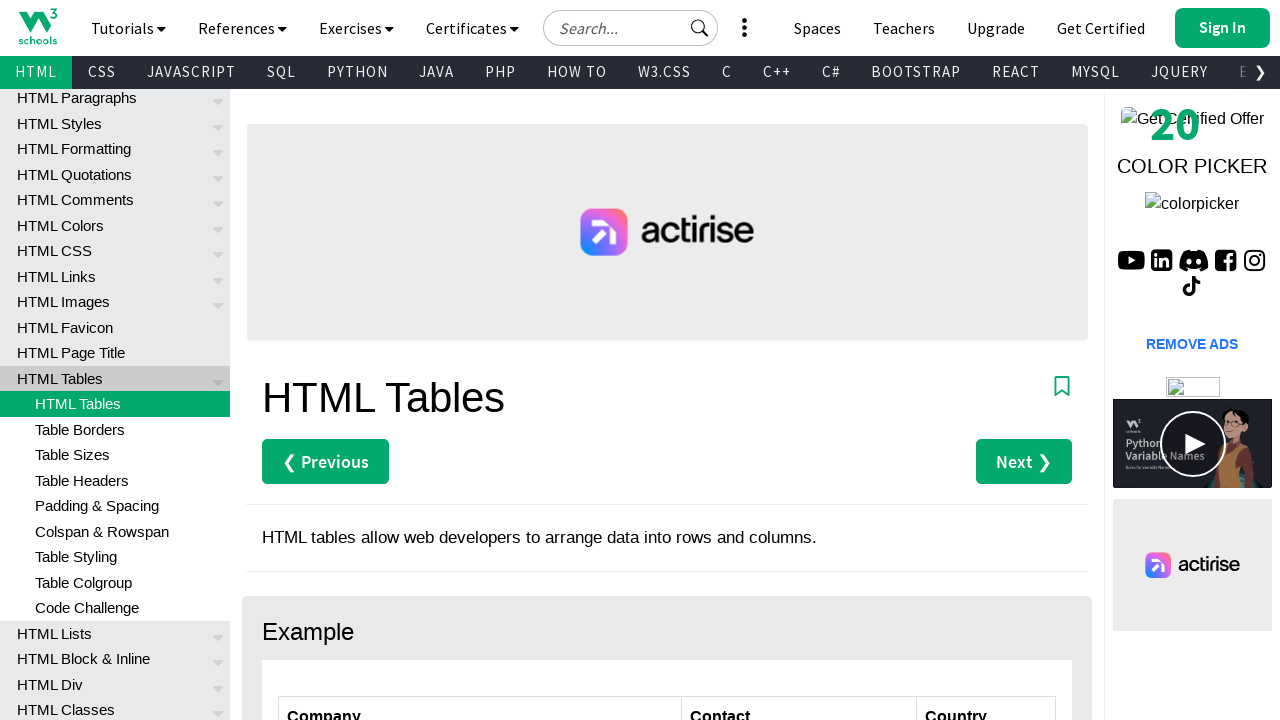

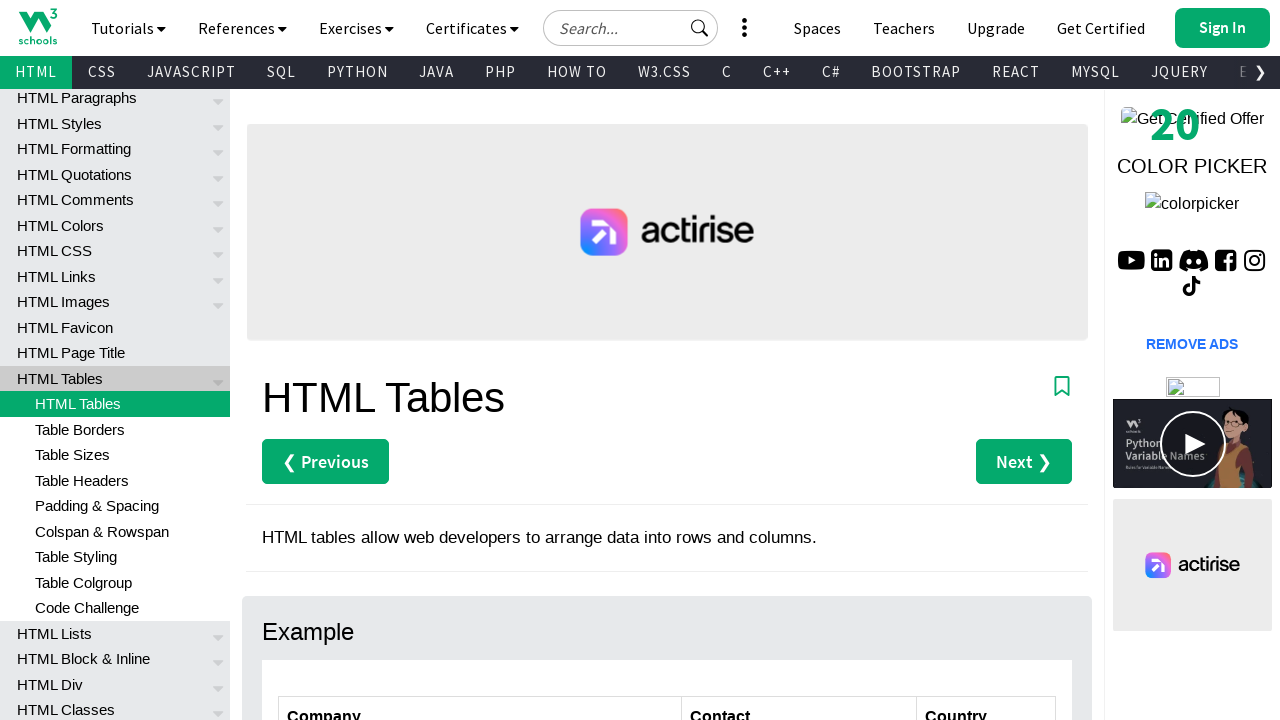